Tests browser window resize functionality by setting a custom window size

Starting URL: https://www.myntra.com

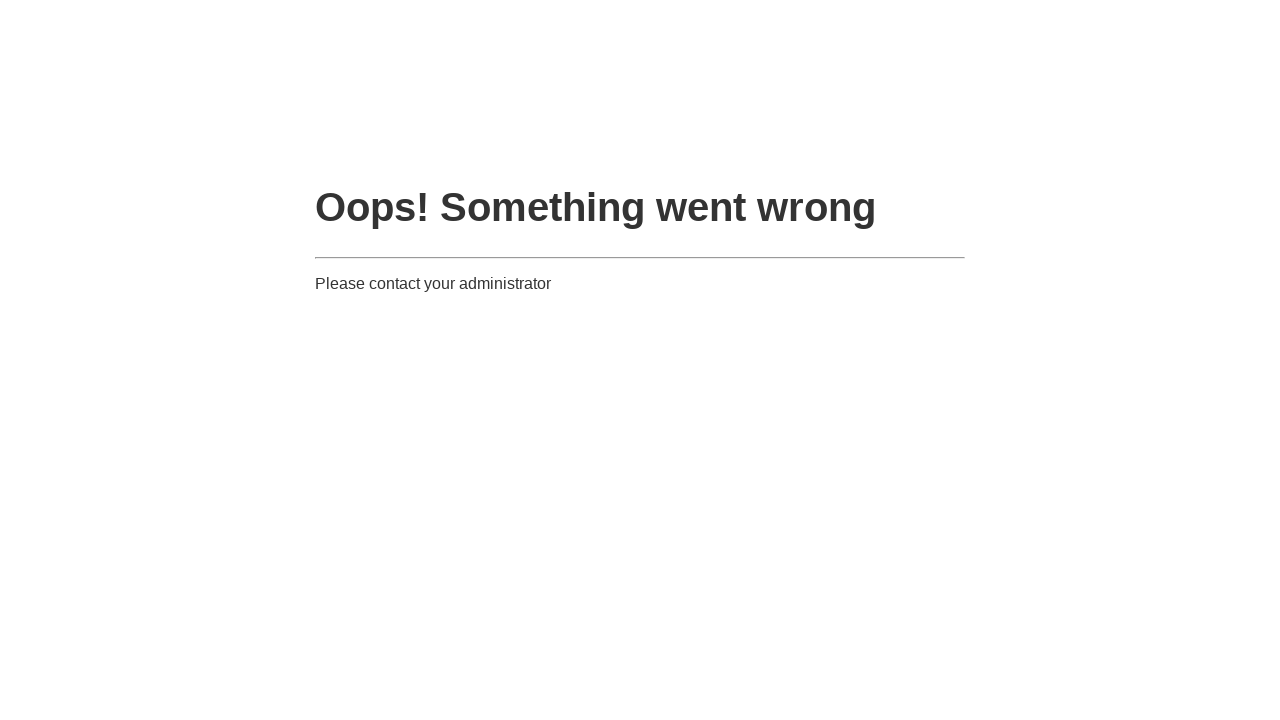

Retrieved current viewport size
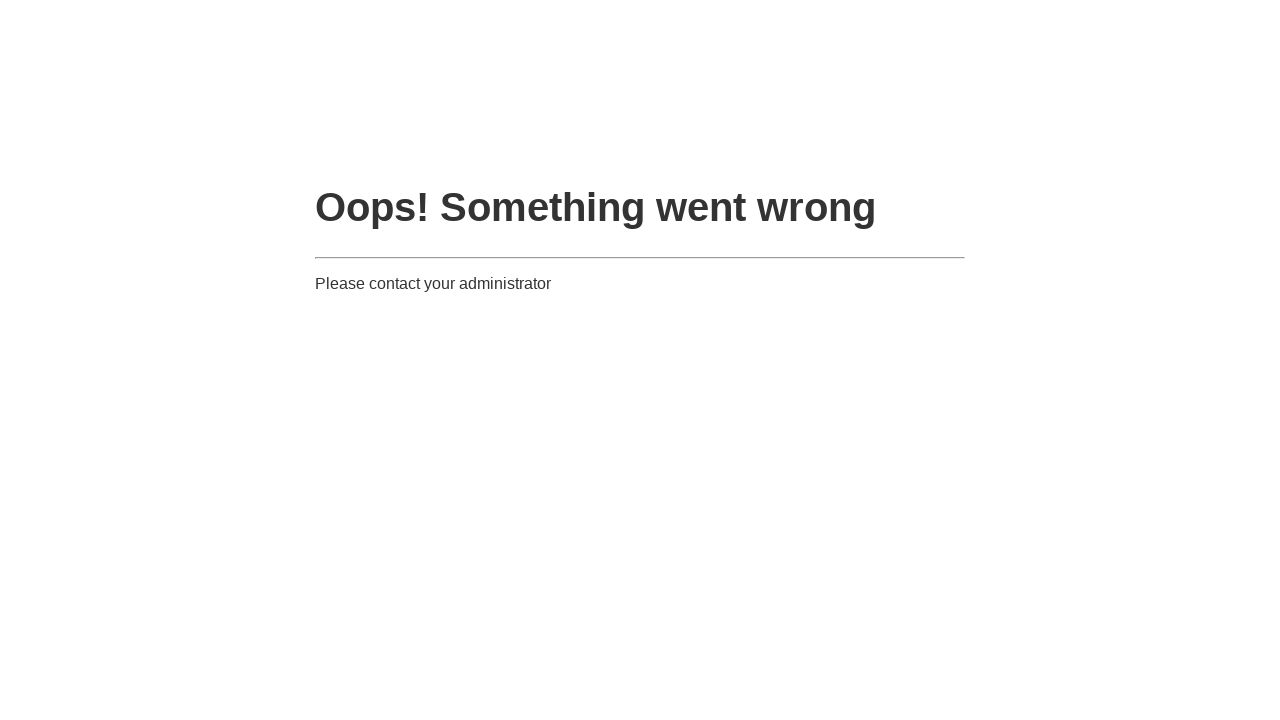

Set viewport size to 600x200 pixels
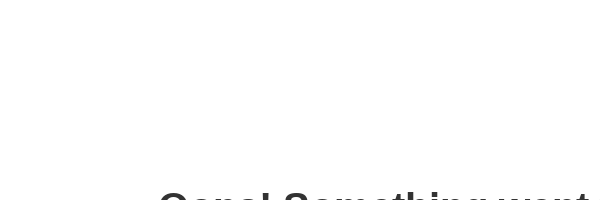

Retrieved new viewport size to verify the resize
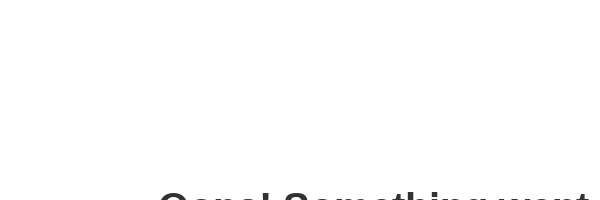

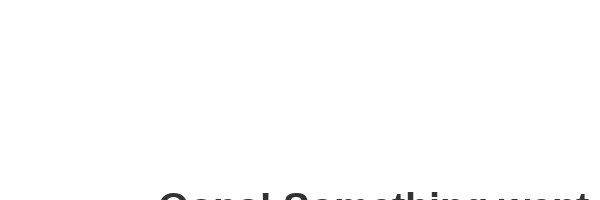